Clicks on the Signup/Login link from the homepage

Starting URL: http://automationexercise.com

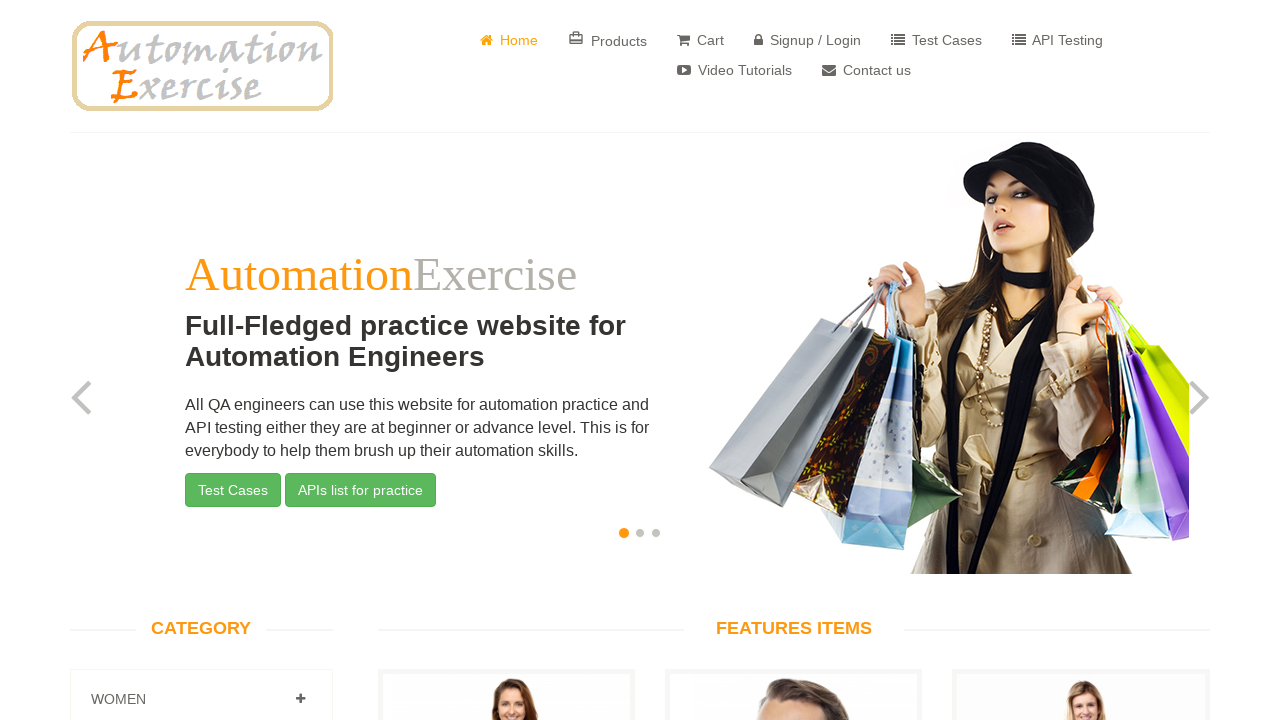

Clicked on Signup / Login link from homepage at (808, 40) on text=Signup / Login
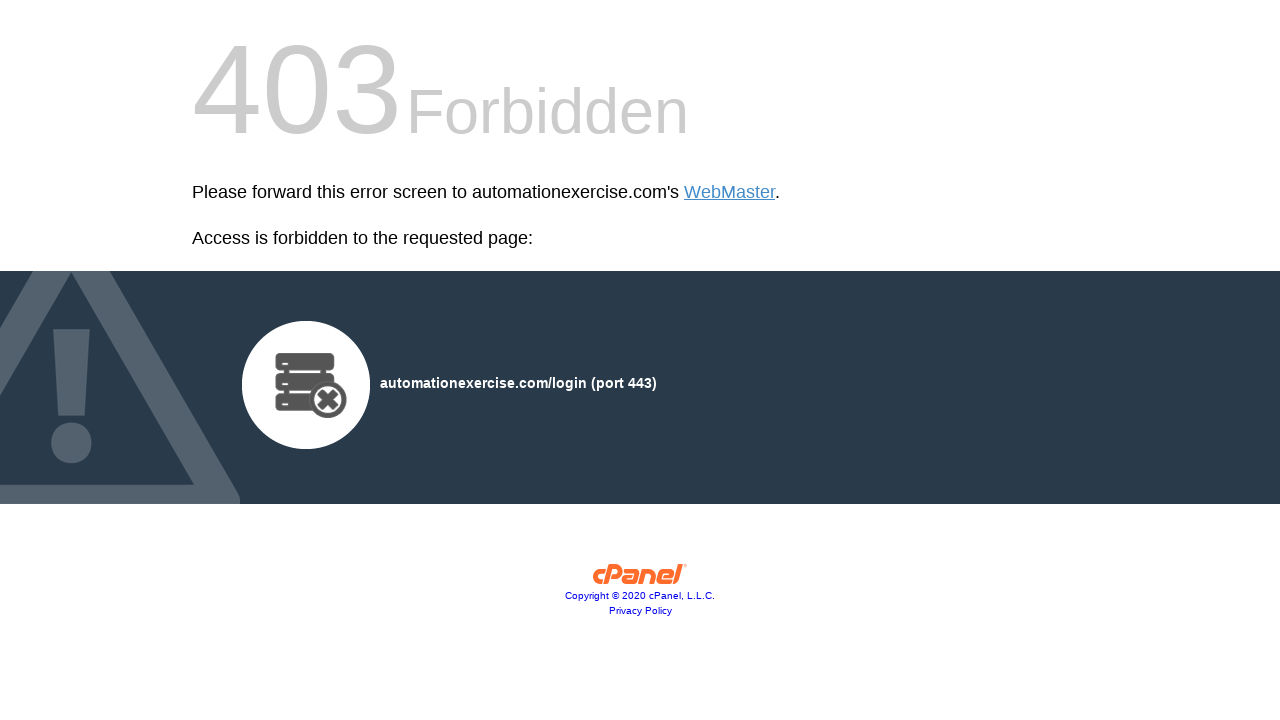

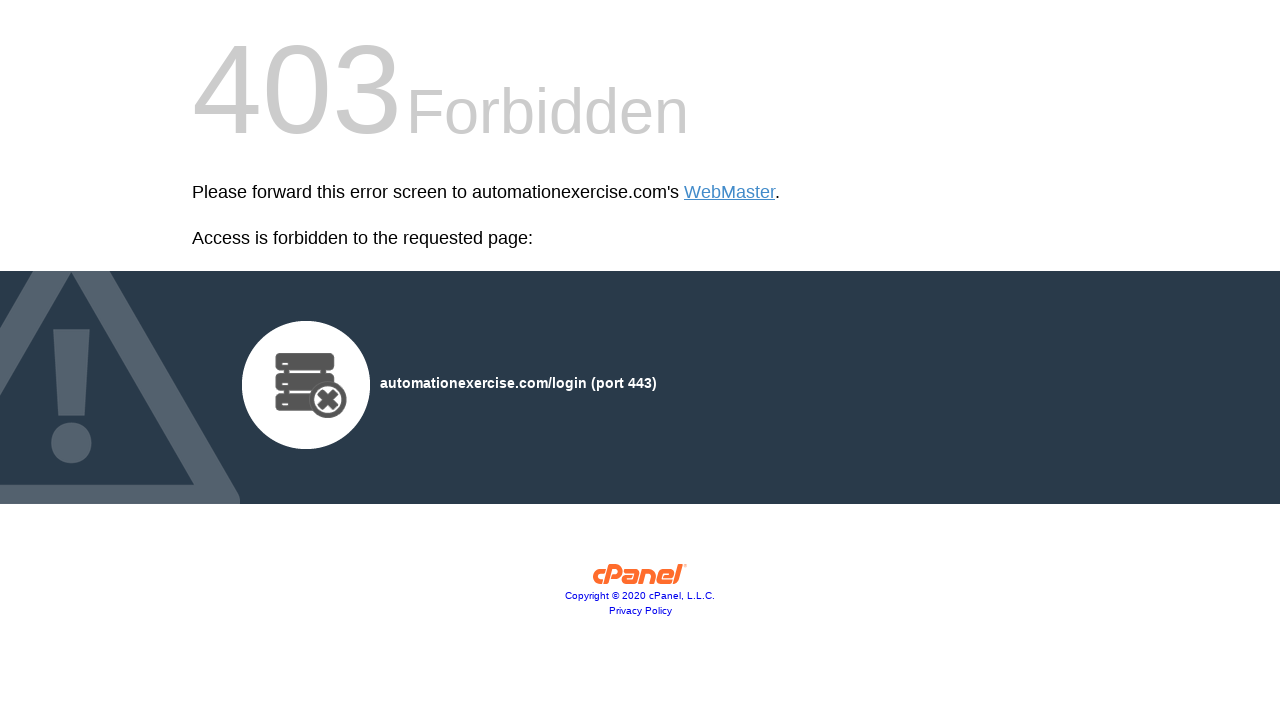